Tests dropdown selection functionality by selecting "Java" from a course dropdown menu on an HTML practice page

Starting URL: https://www.hyrtutorials.com/p/html-dropdown-elements-practice.html

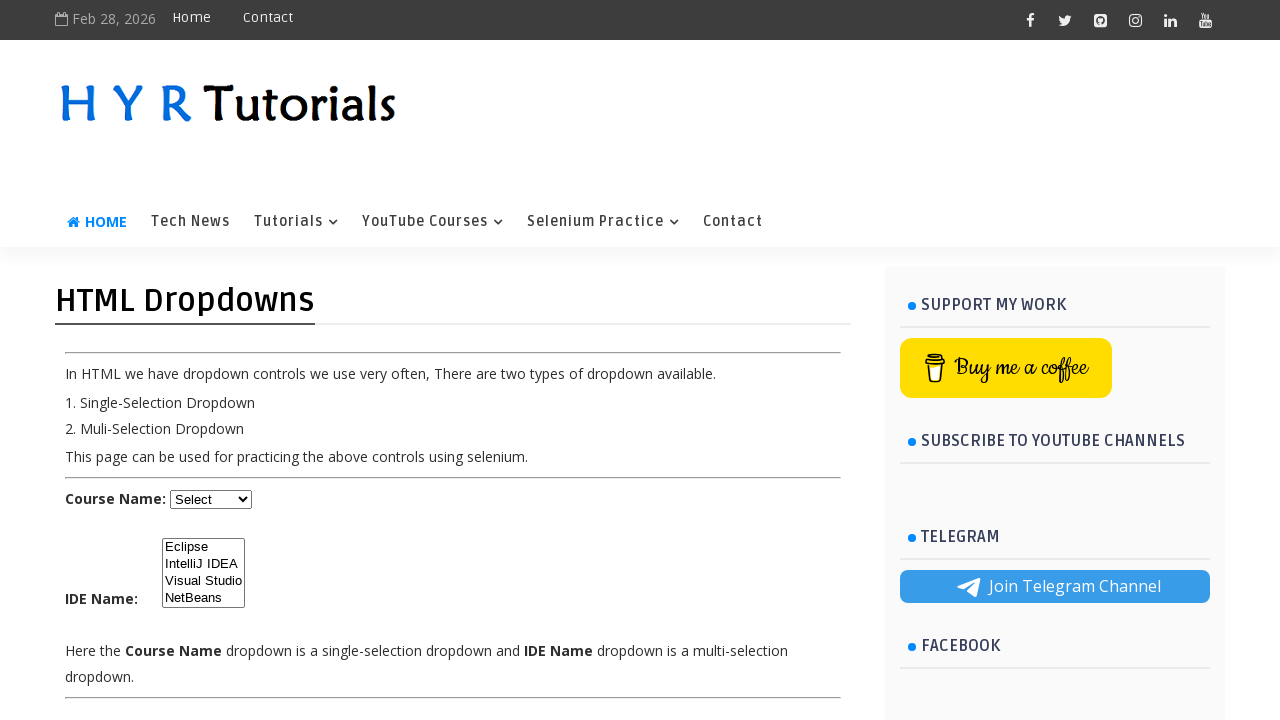

Navigated to HTML dropdown elements practice page
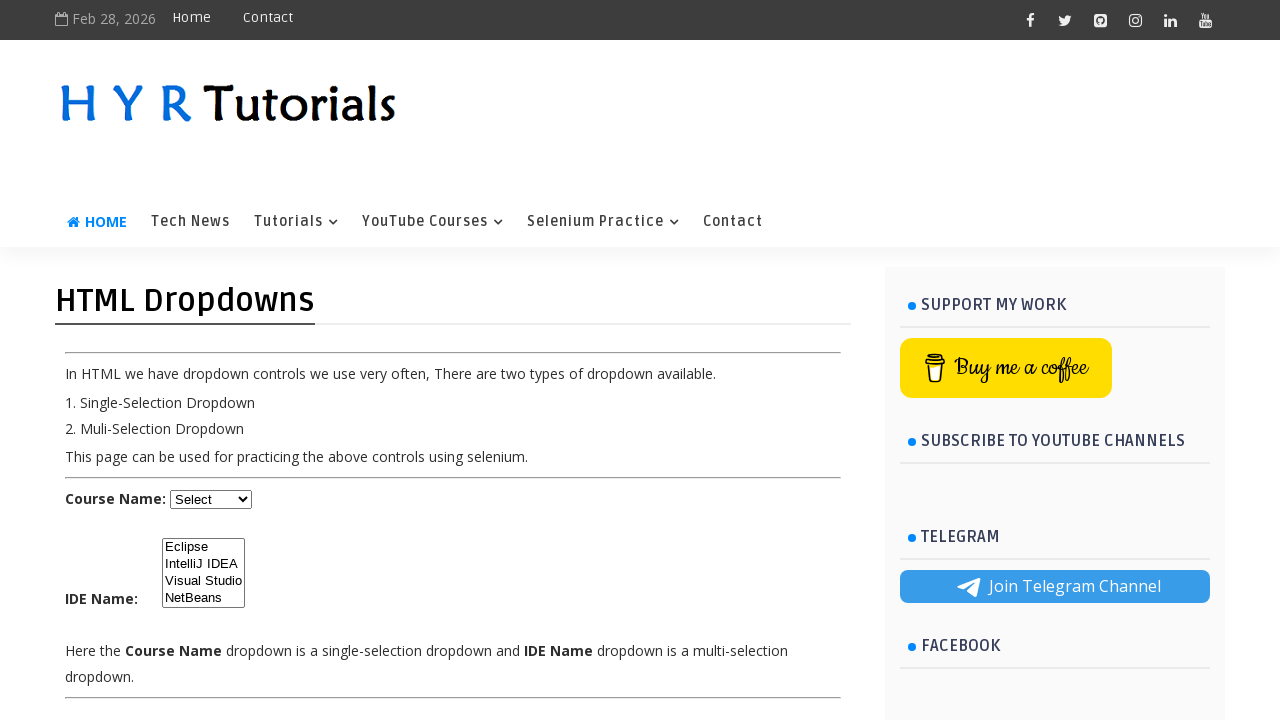

Selected 'Java' from the course dropdown menu on select#course
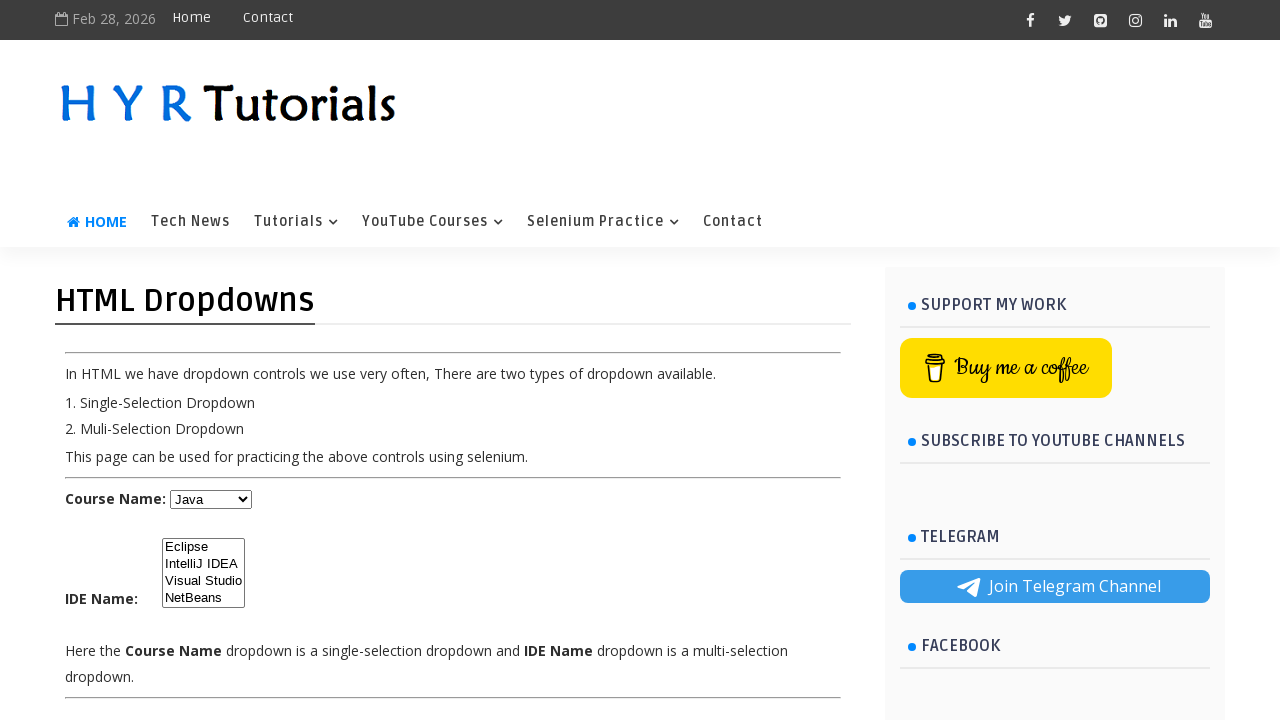

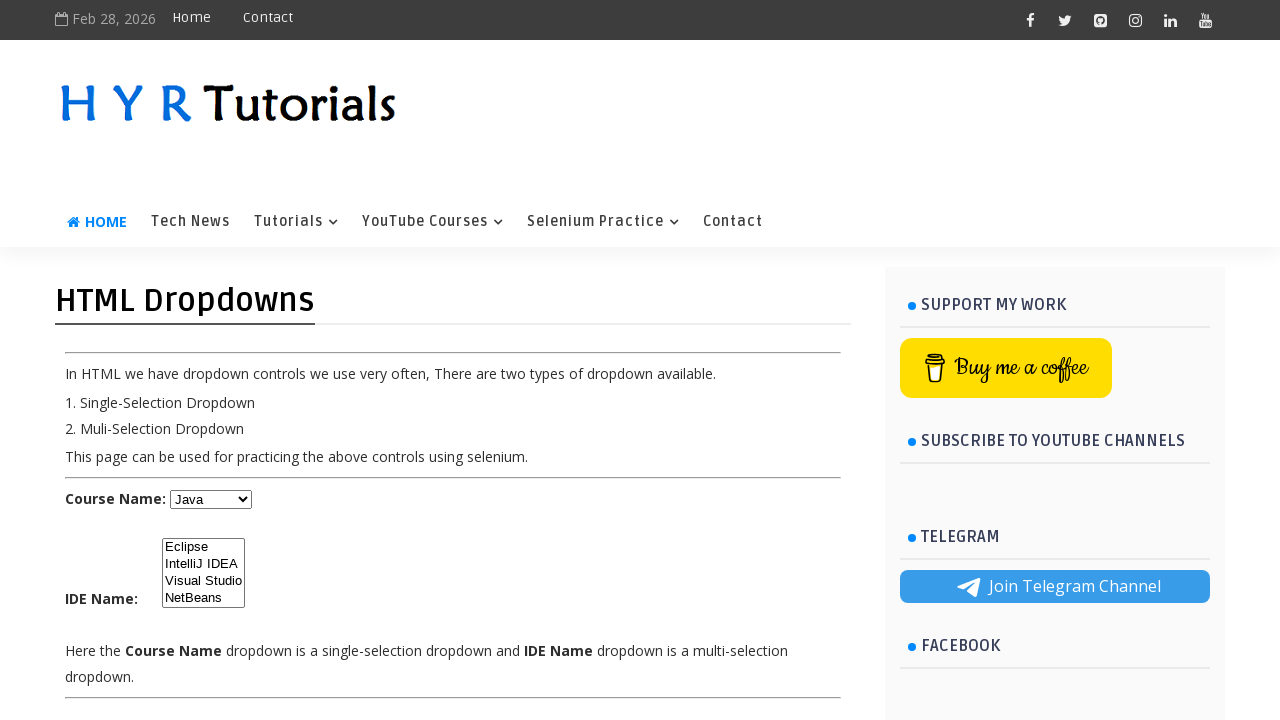